Tests that clicking "Clear completed" removes completed items from the list

Starting URL: https://demo.playwright.dev/todomvc

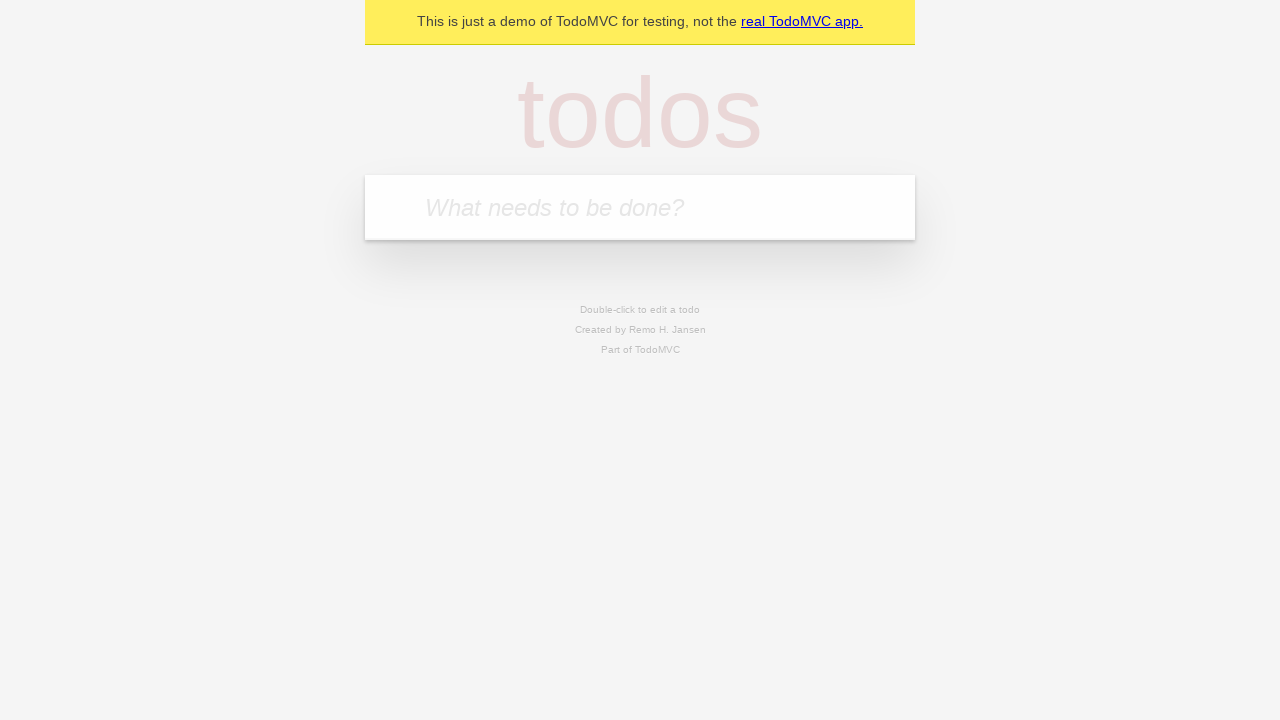

Filled todo input with 'buy some cheese' on internal:attr=[placeholder="What needs to be done?"i]
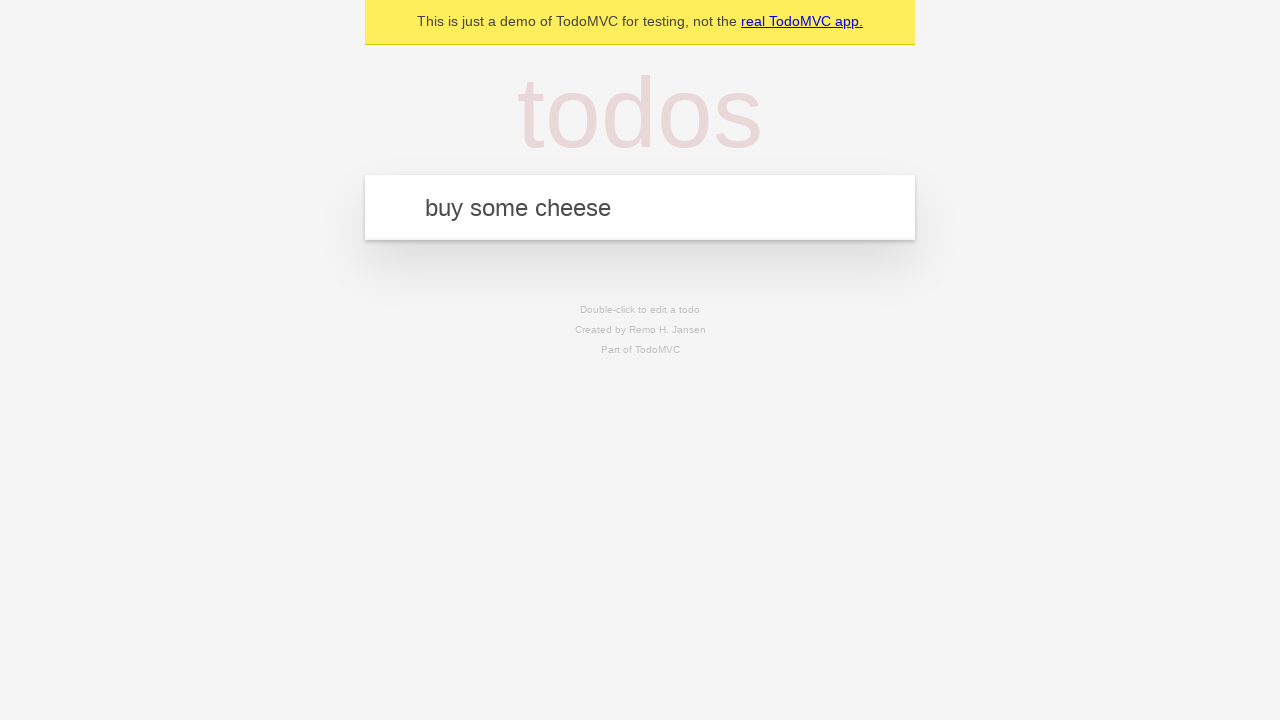

Pressed Enter to create todo 'buy some cheese' on internal:attr=[placeholder="What needs to be done?"i]
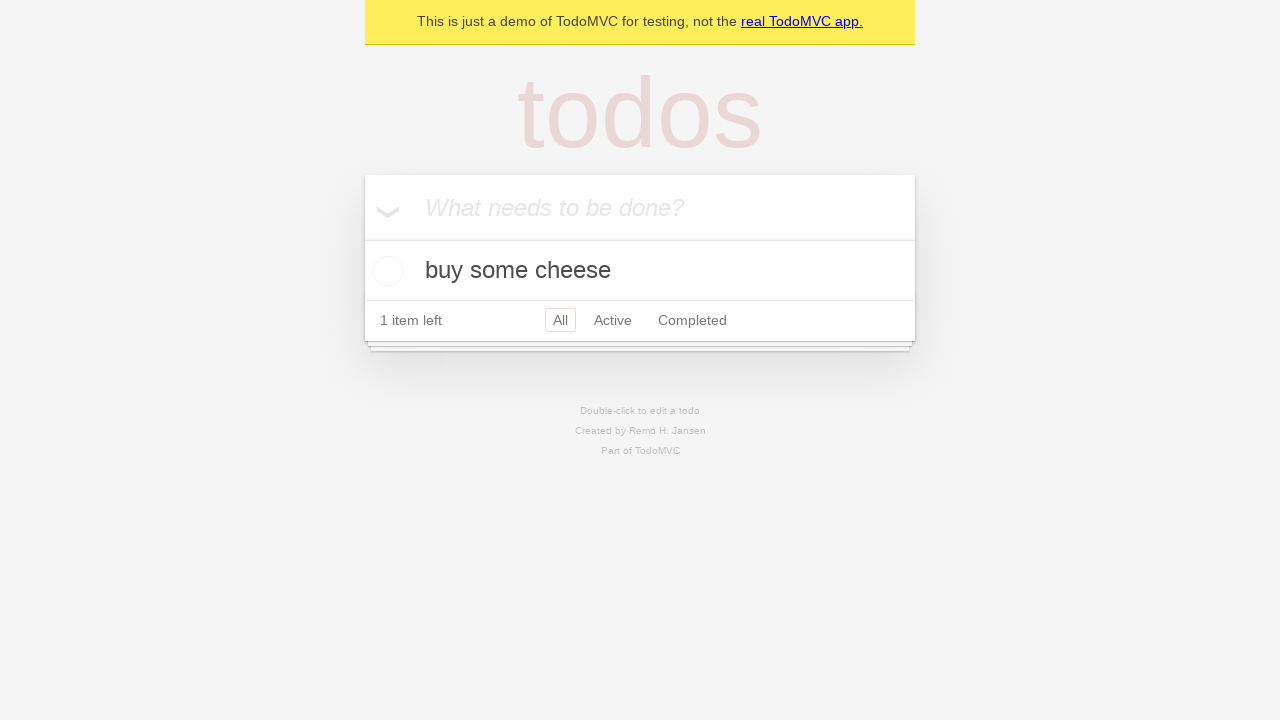

Filled todo input with 'feed the cat' on internal:attr=[placeholder="What needs to be done?"i]
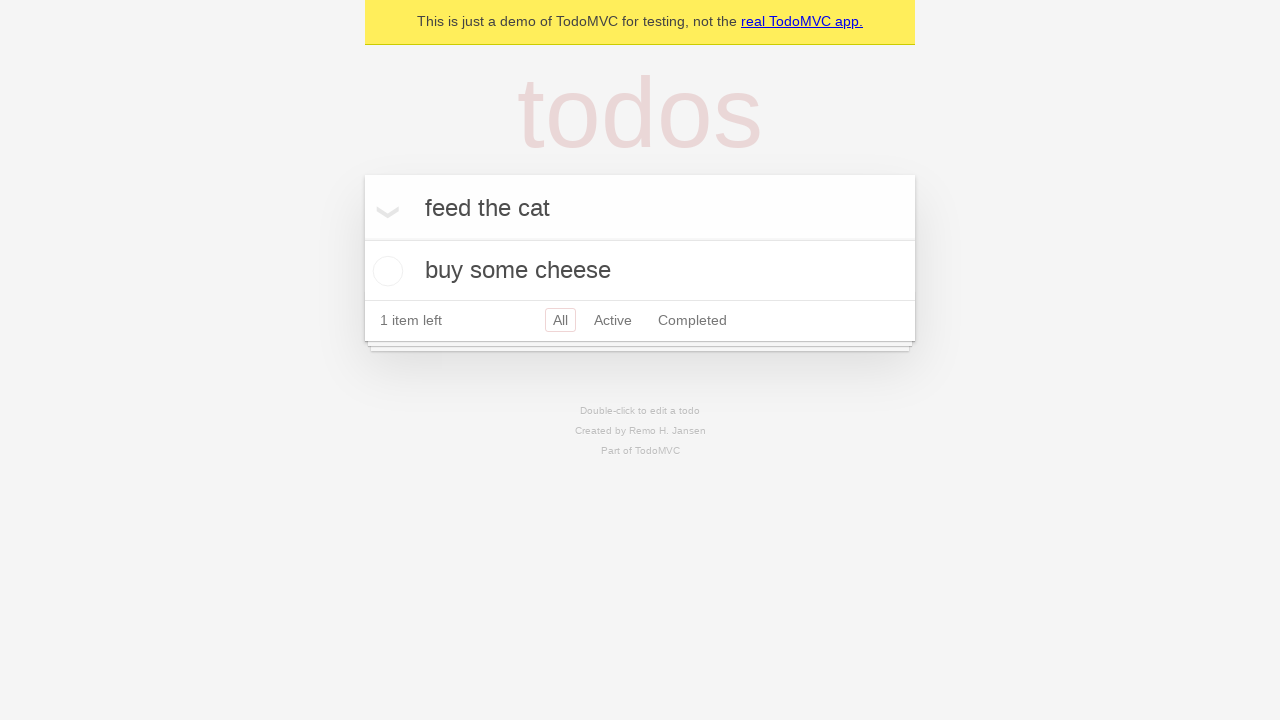

Pressed Enter to create todo 'feed the cat' on internal:attr=[placeholder="What needs to be done?"i]
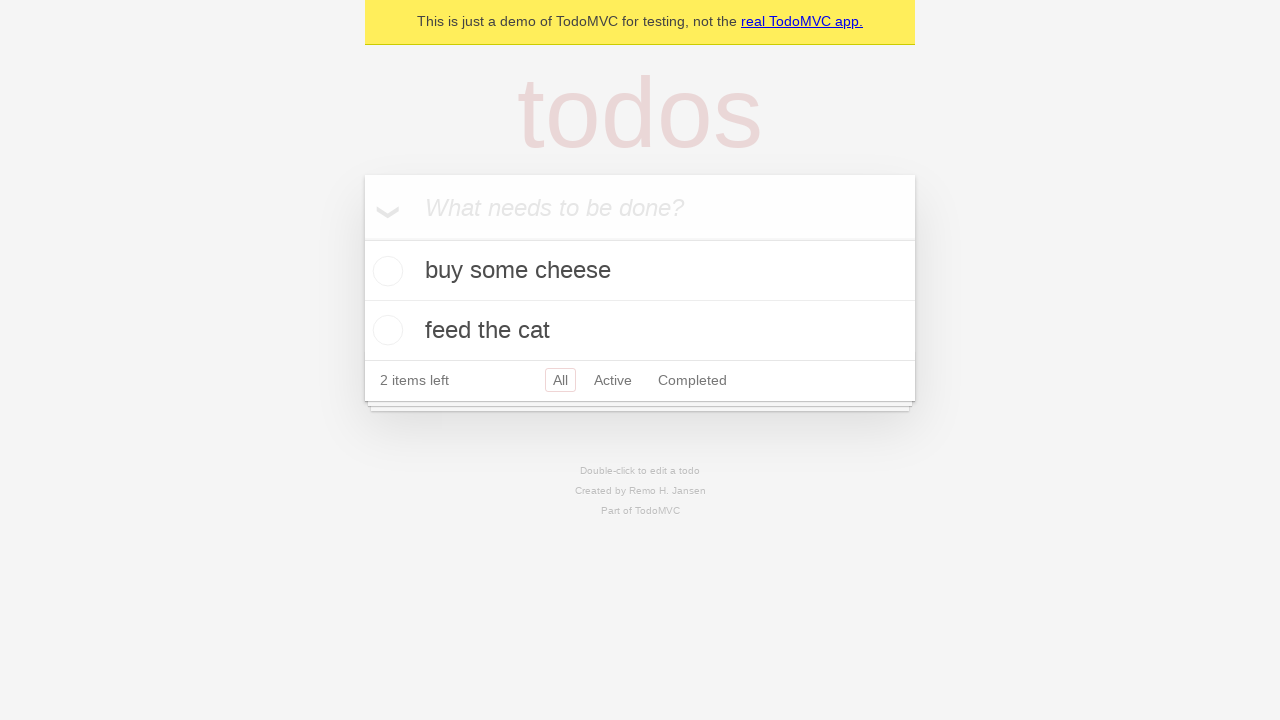

Filled todo input with 'book a doctors appointment' on internal:attr=[placeholder="What needs to be done?"i]
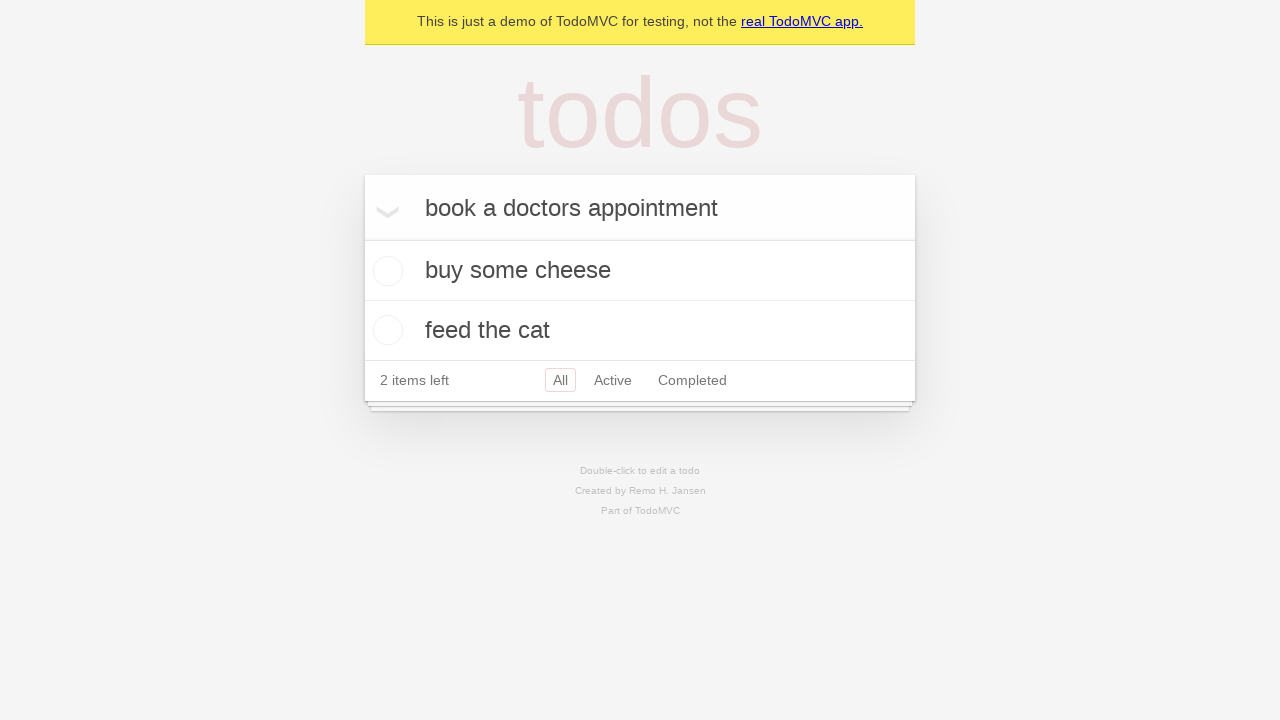

Pressed Enter to create todo 'book a doctors appointment' on internal:attr=[placeholder="What needs to be done?"i]
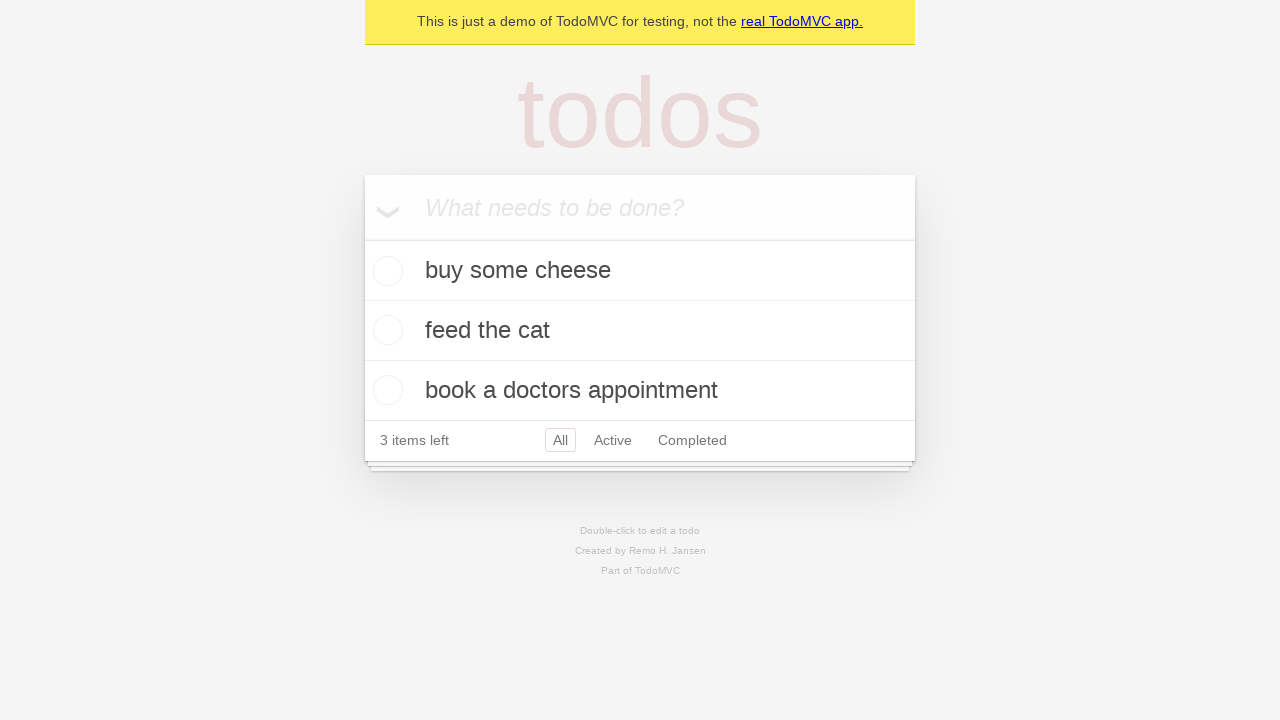

Waited for all 3 todos to be created
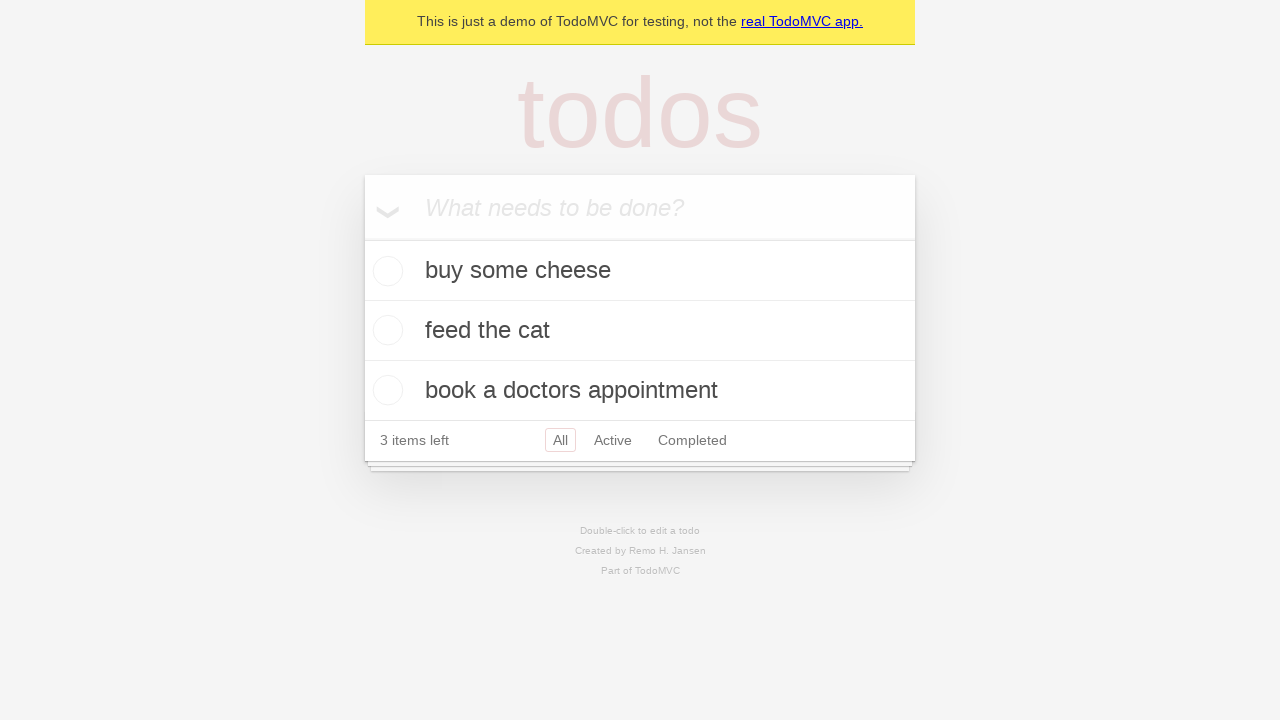

Checked the second todo item as completed at (385, 330) on [data-testid='todo-item'] >> nth=1 >> internal:role=checkbox
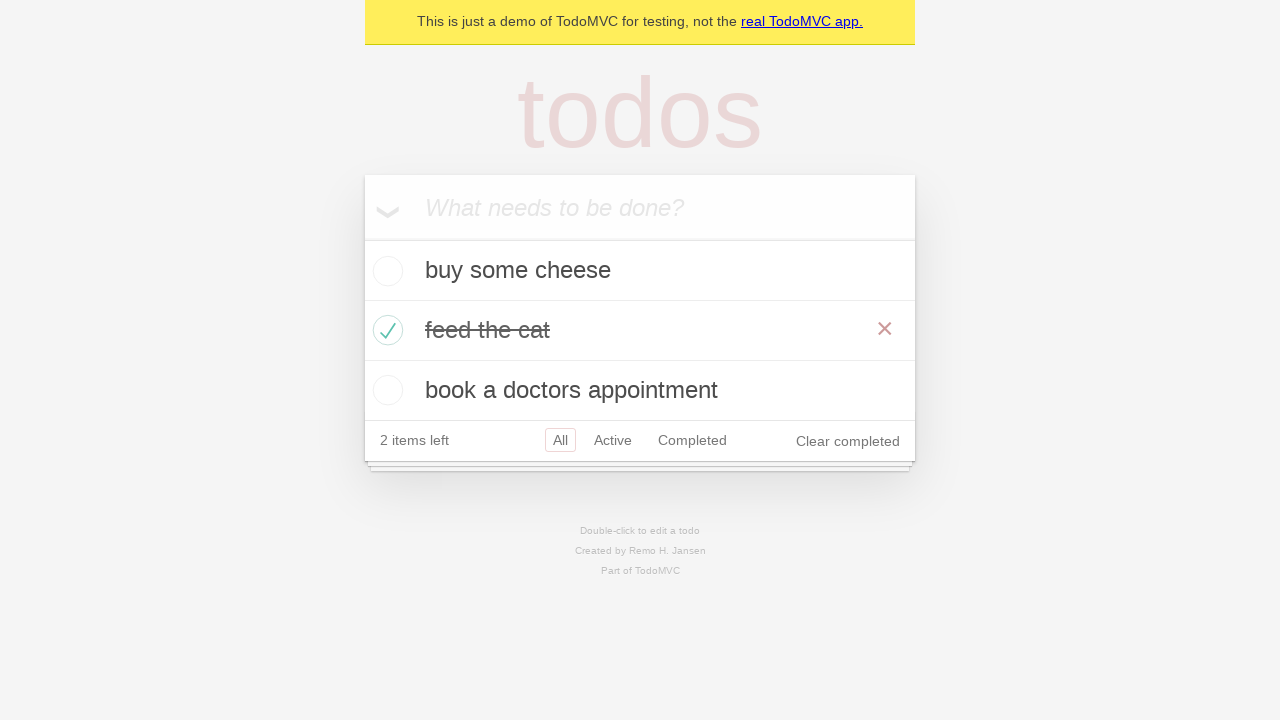

Clicked 'Clear completed' button to remove completed todos at (848, 441) on internal:role=button[name="Clear completed"i]
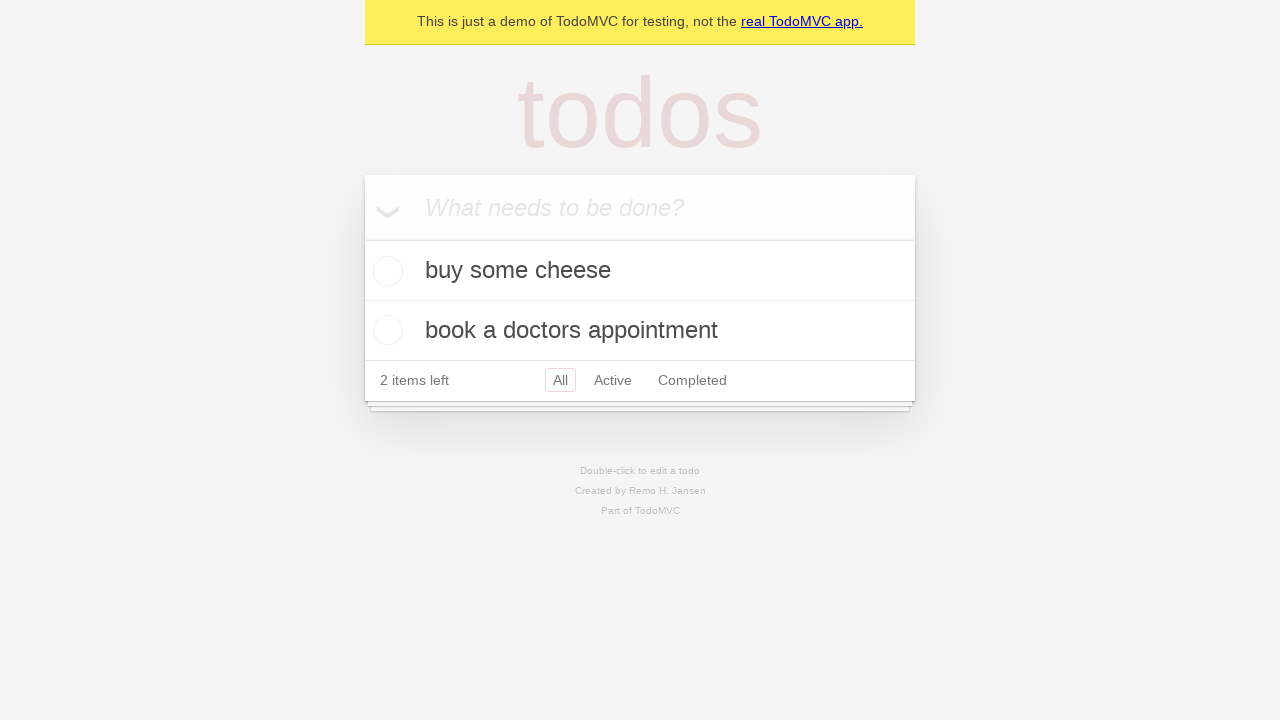

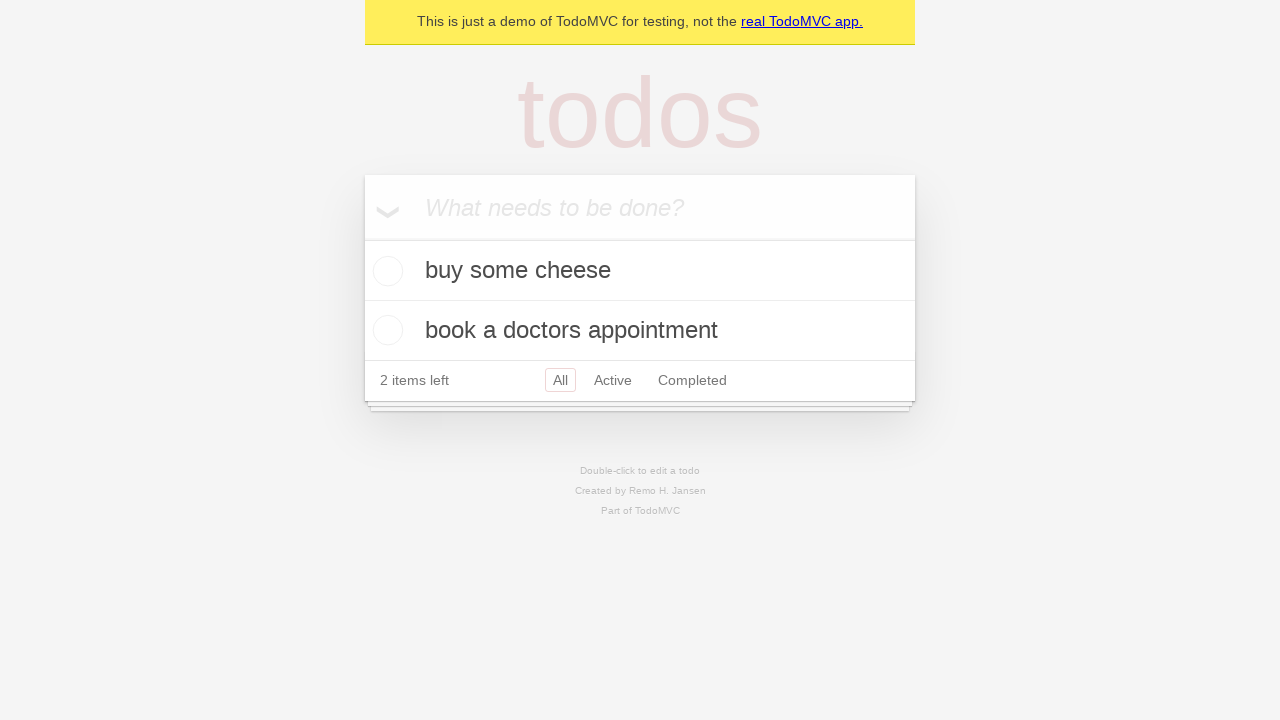